Tests login form validation by clicking the login button with empty fields and verifying that empty input fields are marked with red border styling

Starting URL: https://demoqa.com

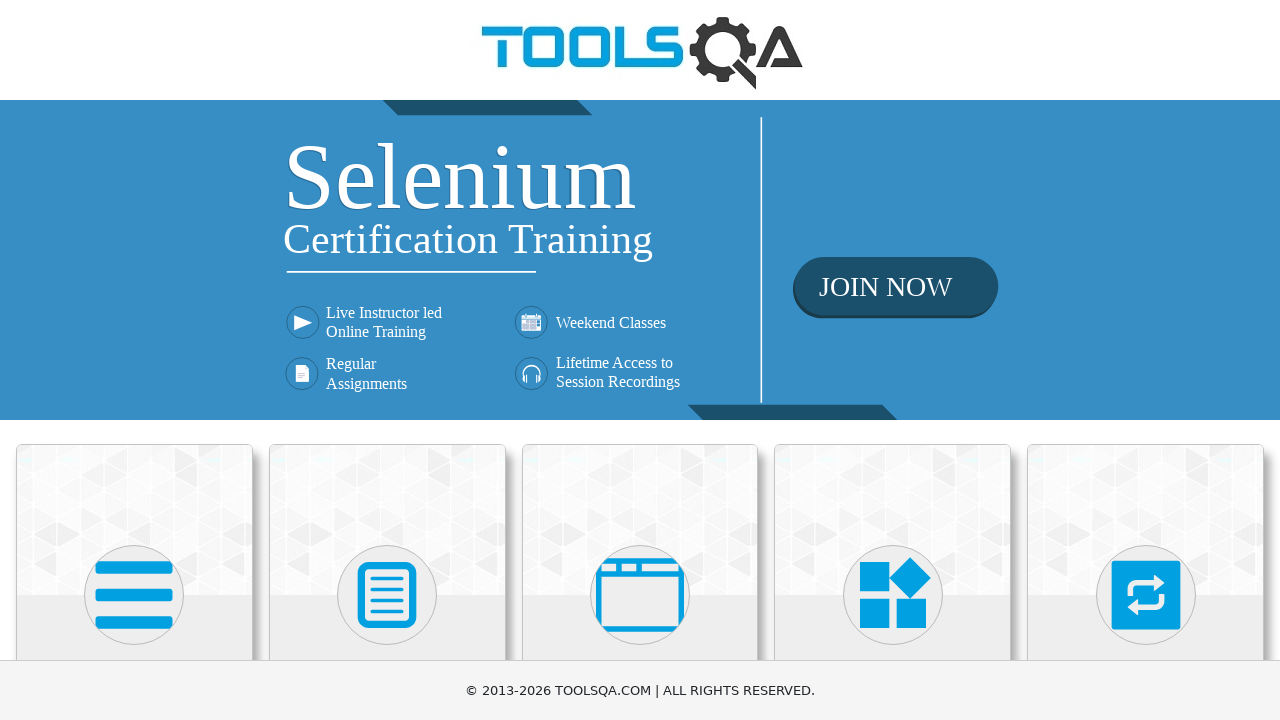

Navigated to https://demoqa.com
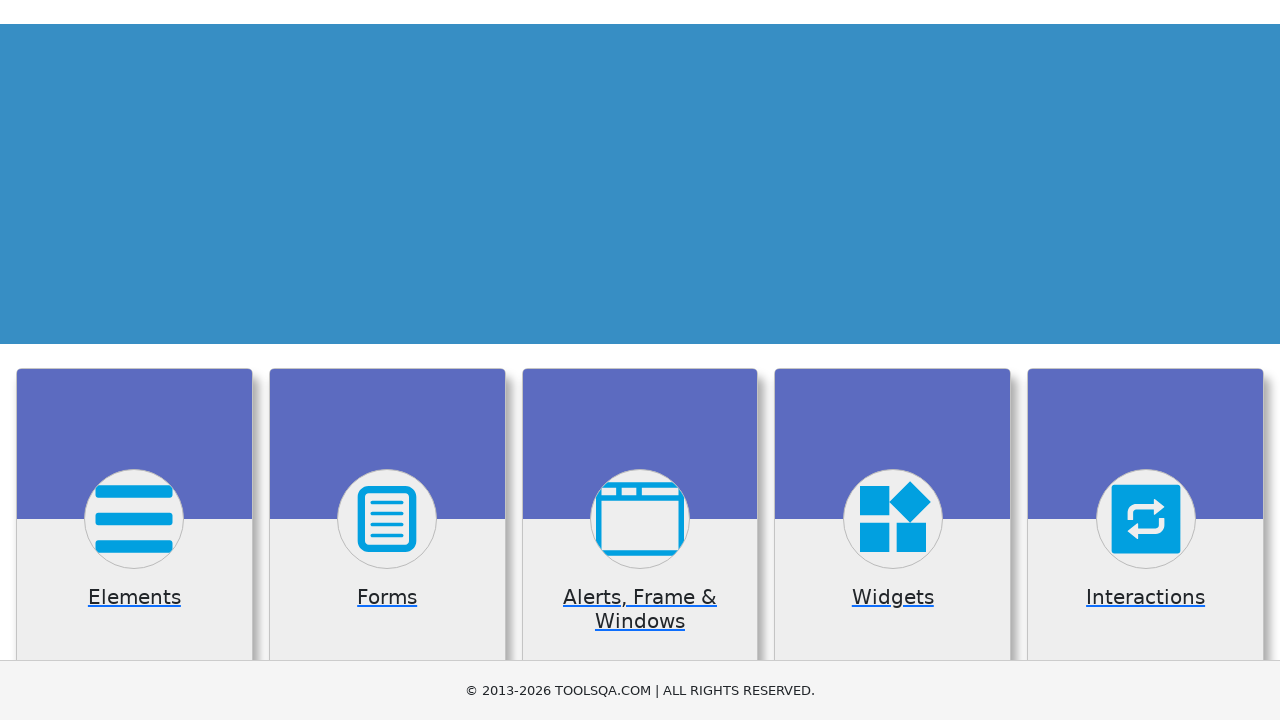

Clicked on Book Store Application section at (134, 461) on text=Book Store Application
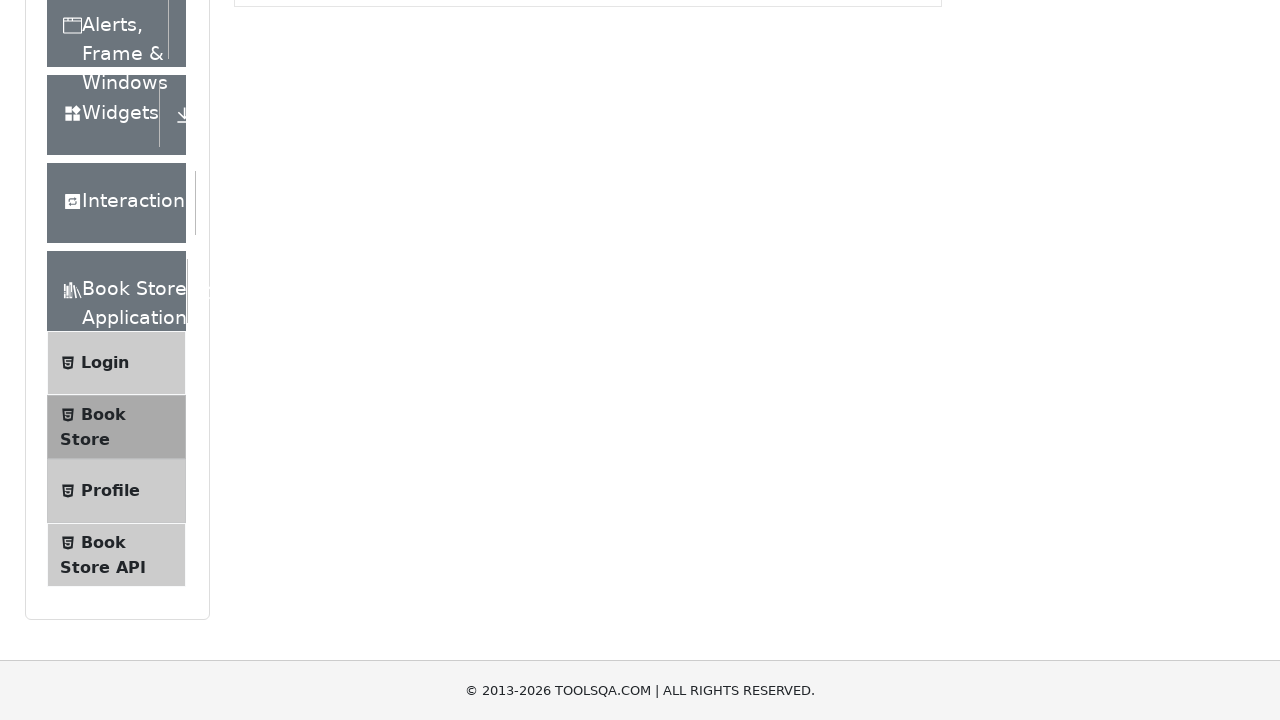

Clicked on Login menu item at (105, 132) on text=Login
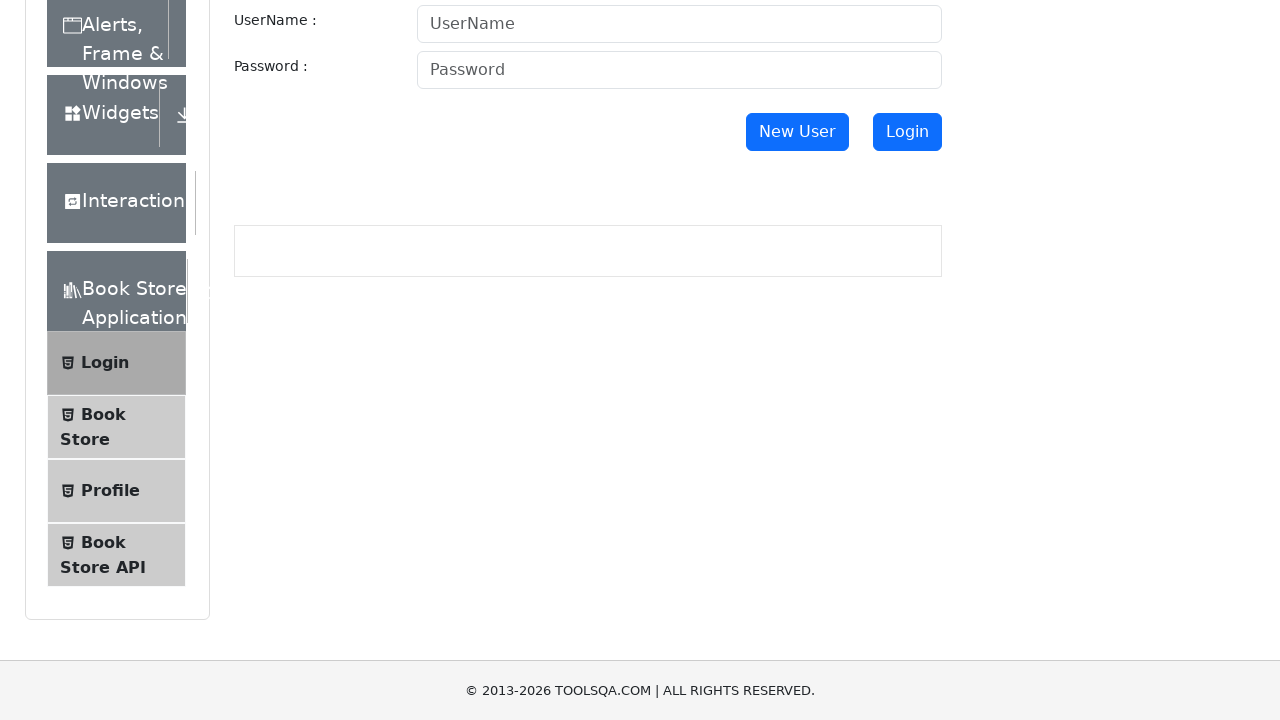

Clicked login button with empty fields to trigger validation at (907, 132) on #login
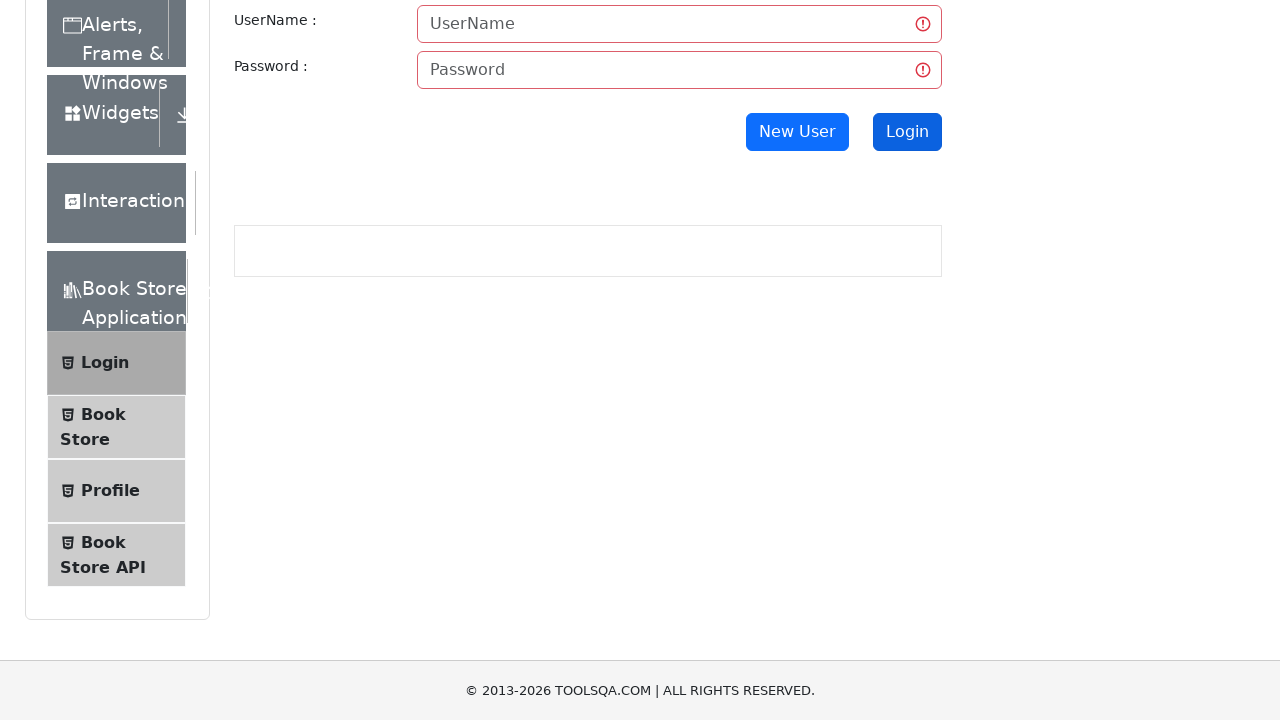

Username field marked with red border (is-invalid class applied)
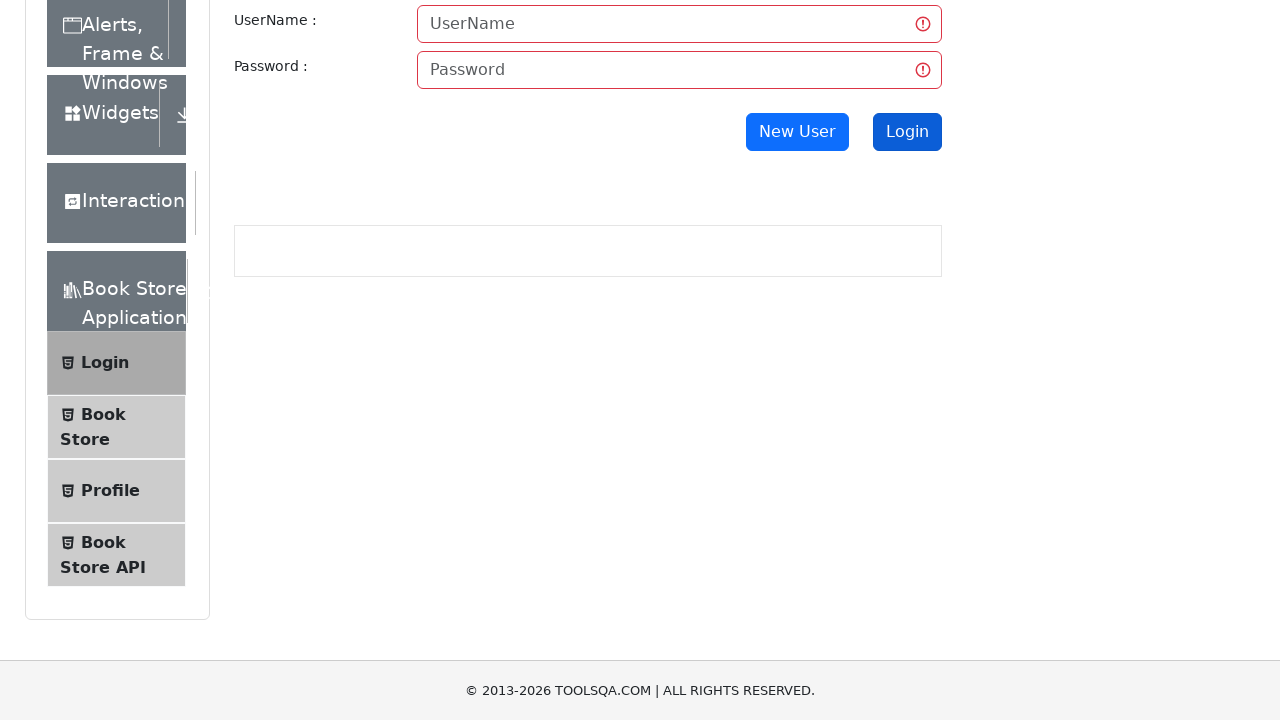

Password field marked with red border (is-invalid class applied)
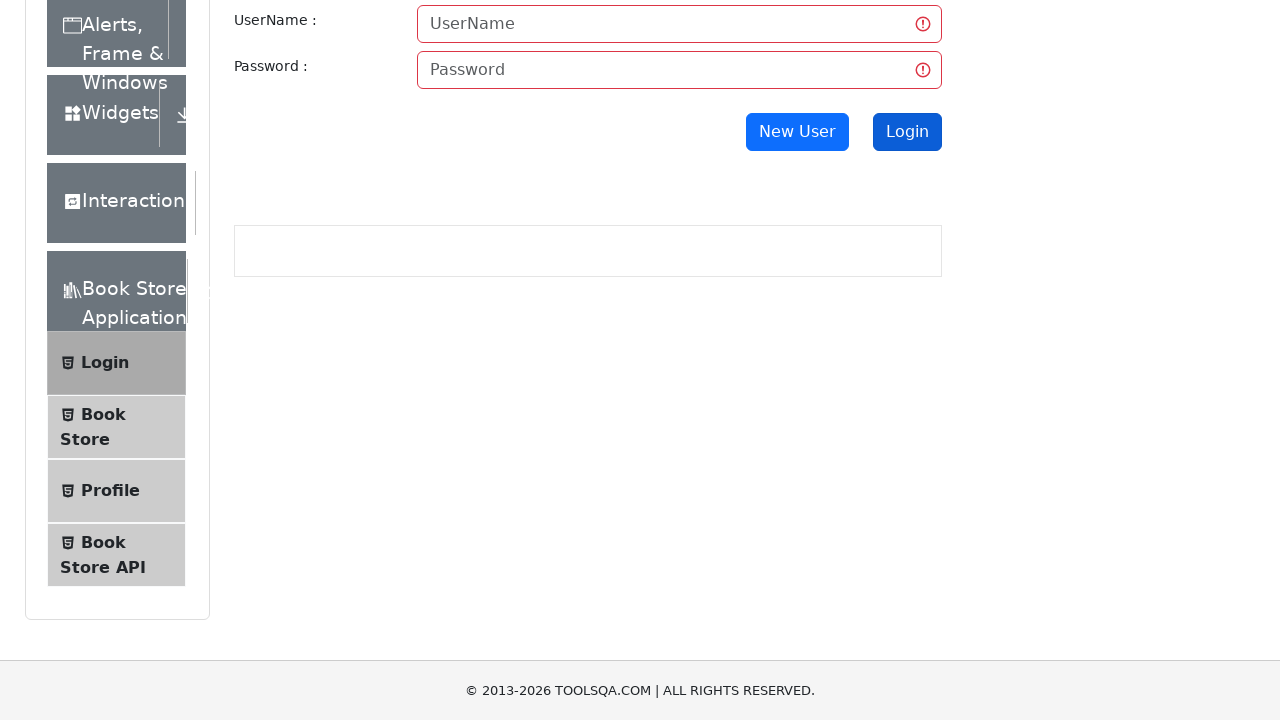

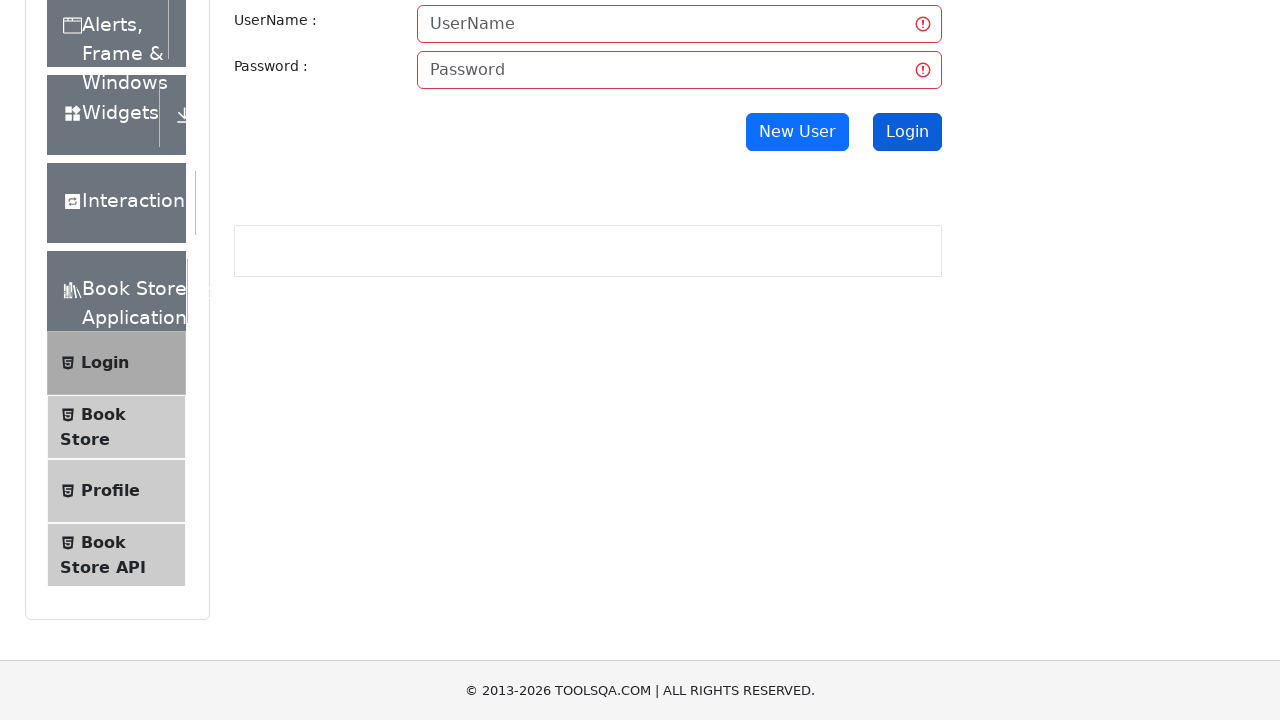